Tests JavaScript alert dialog by clicking a button to trigger an alert, verifying the alert text is "Hello world!", and accepting the alert.

Starting URL: https://bonigarcia.dev/selenium-webdriver-java/dialog-boxes.html

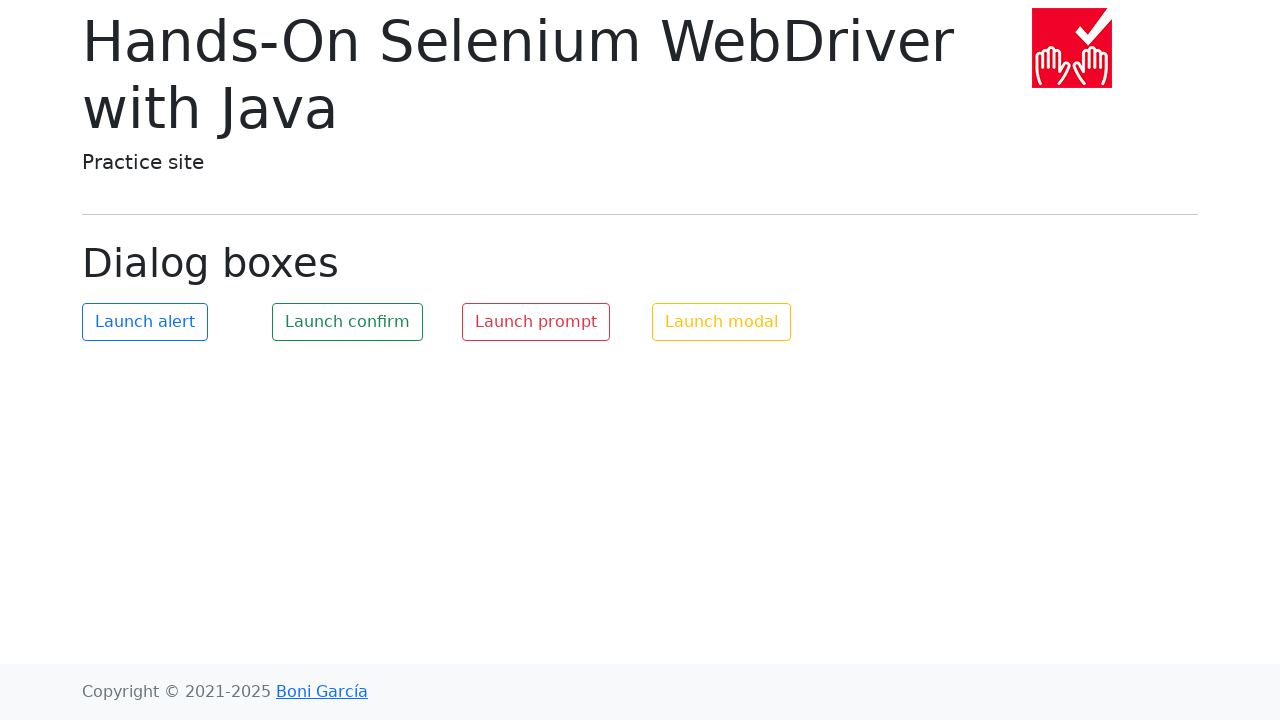

Navigated to dialog boxes test page
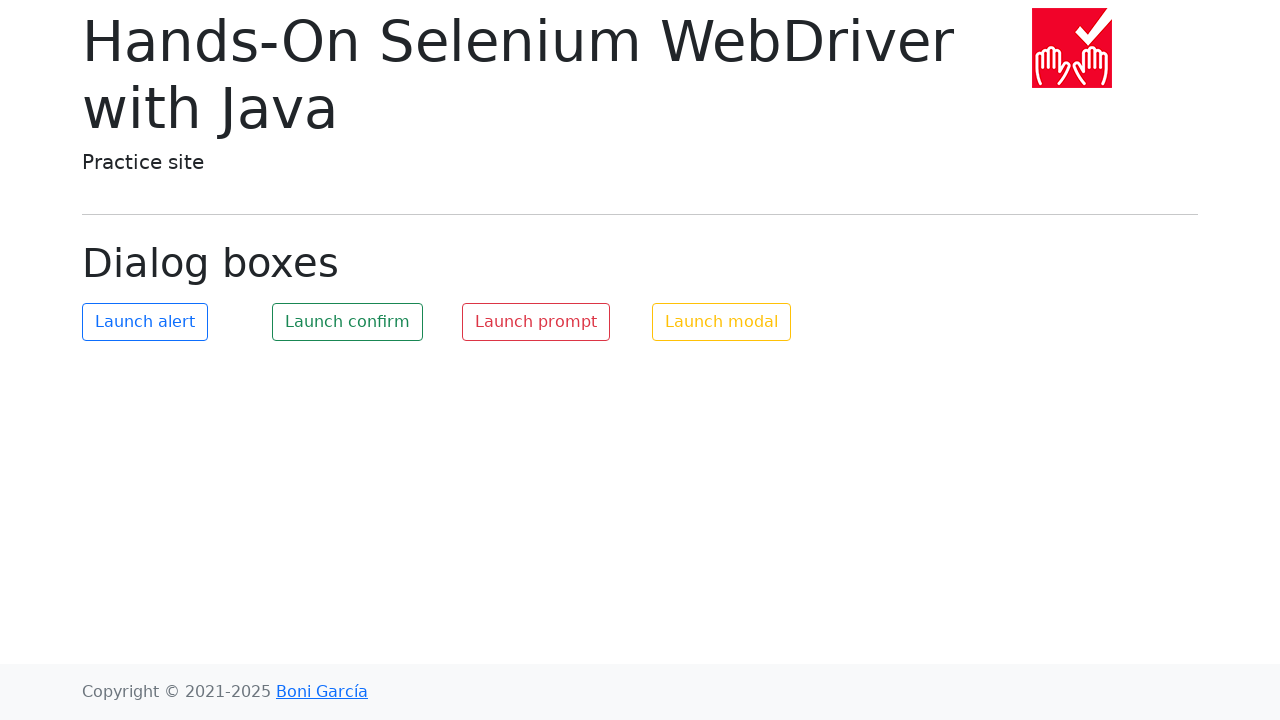

Clicked button to trigger alert dialog at (145, 322) on #my-alert
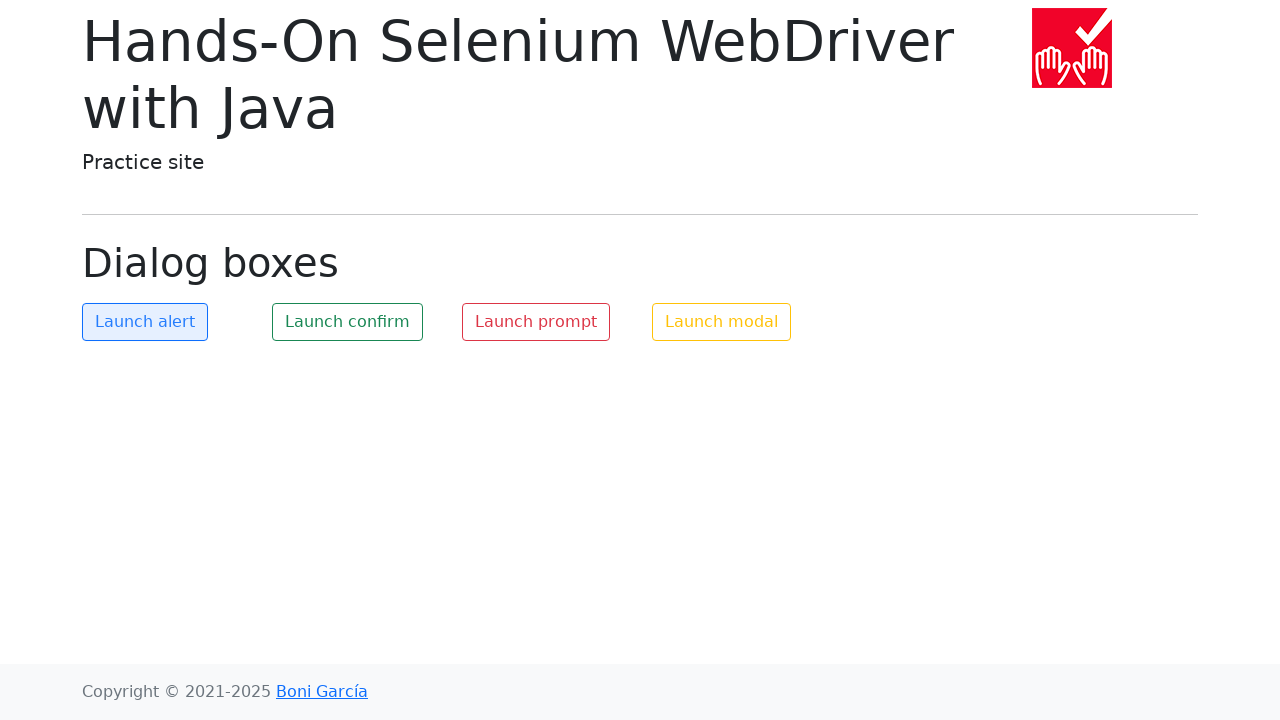

Located alert text 'Hello world!'
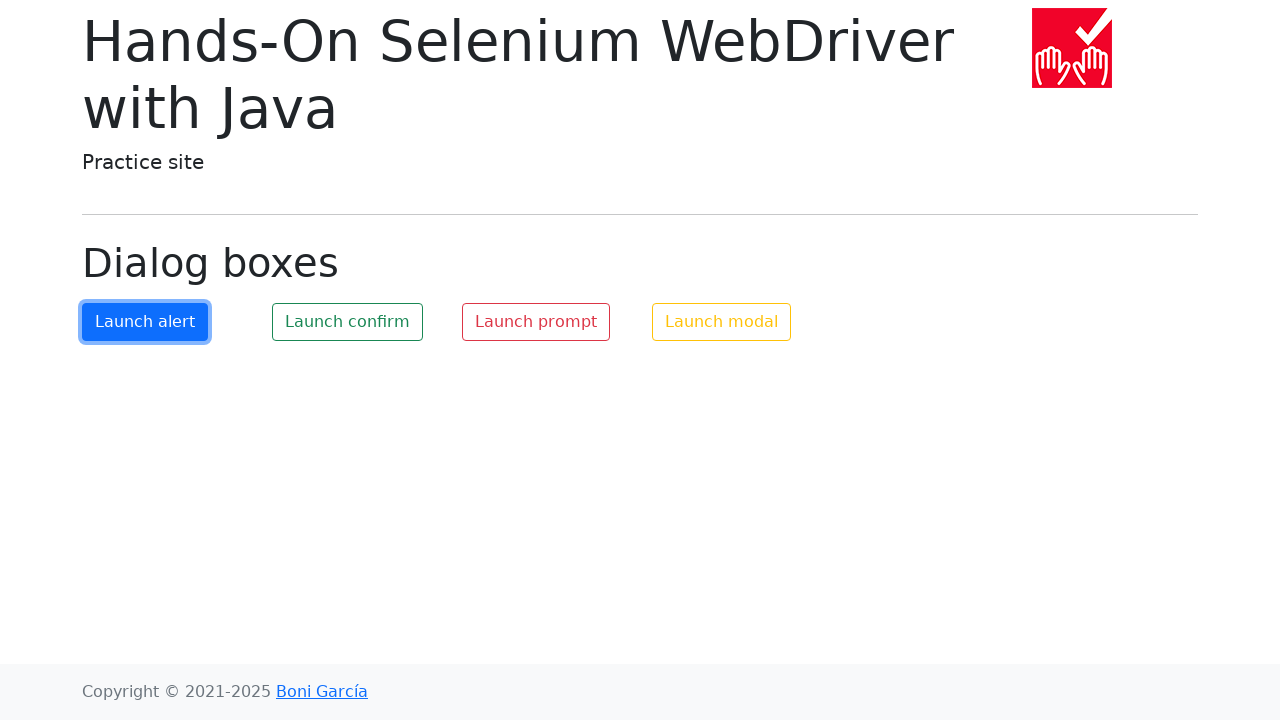

Set up dialog handler to accept alerts
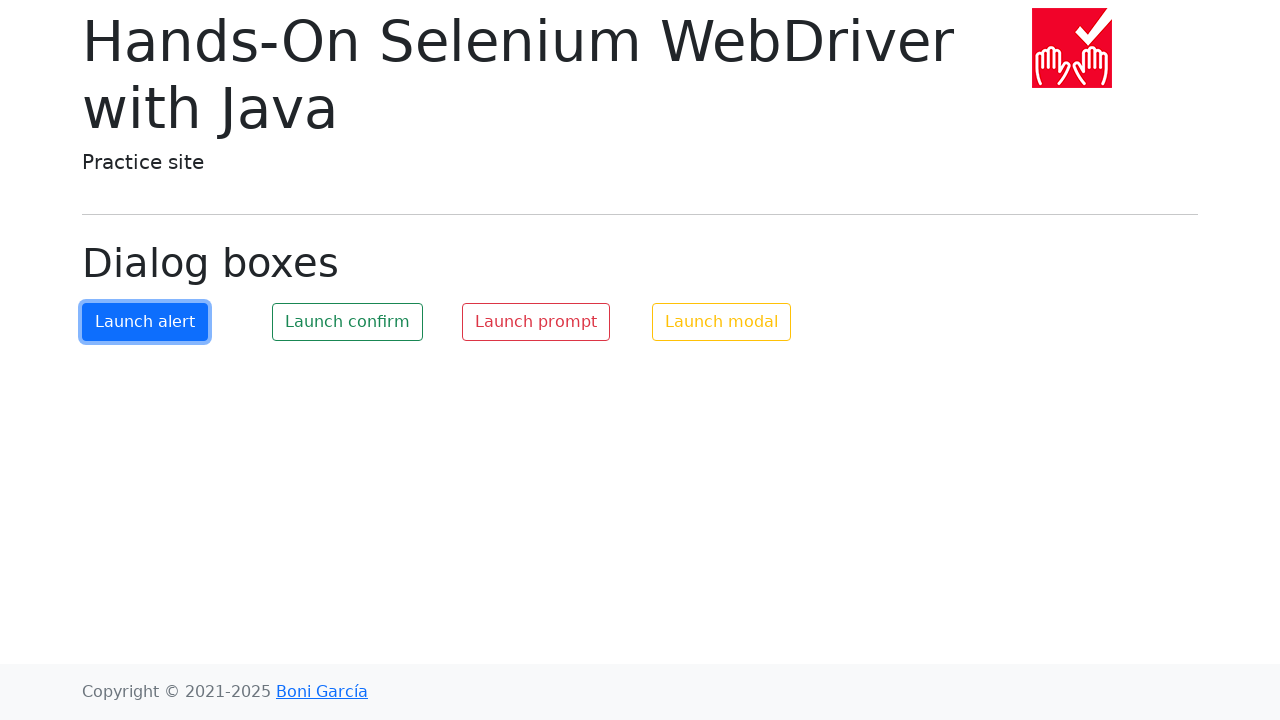

Registered dialog handler to verify and accept alert
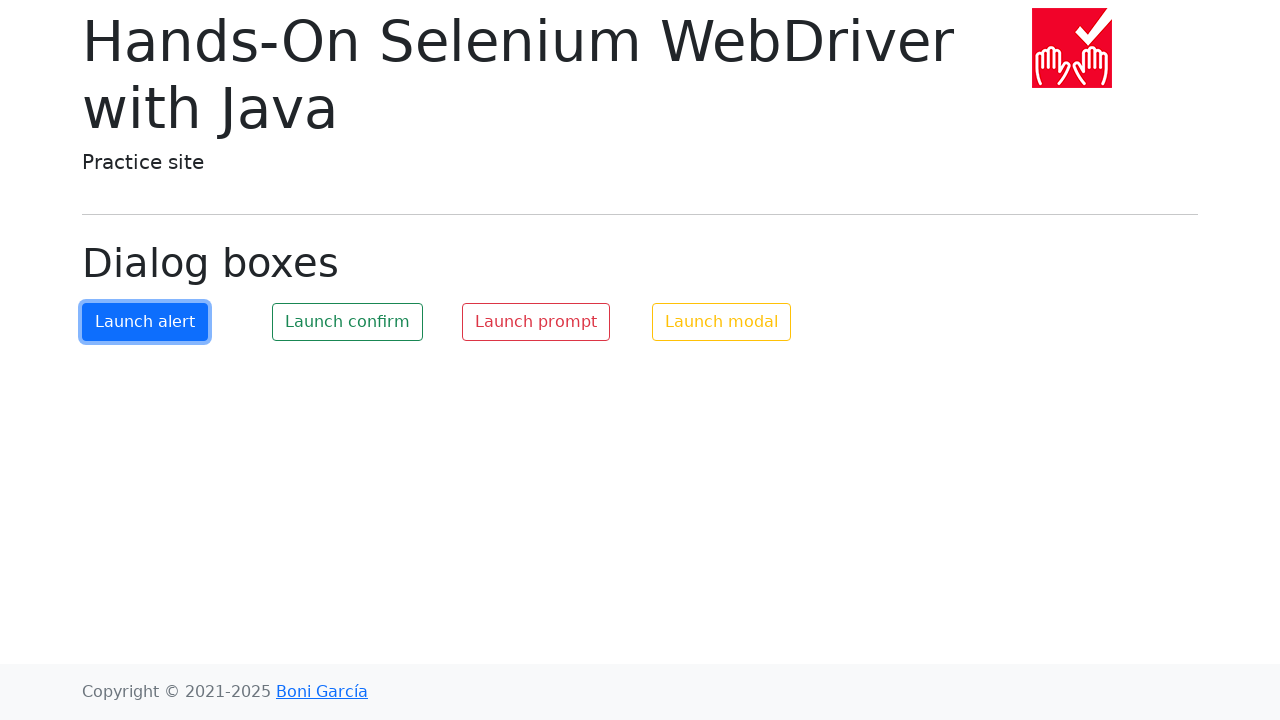

Clicked button to trigger alert and test handler at (145, 322) on #my-alert
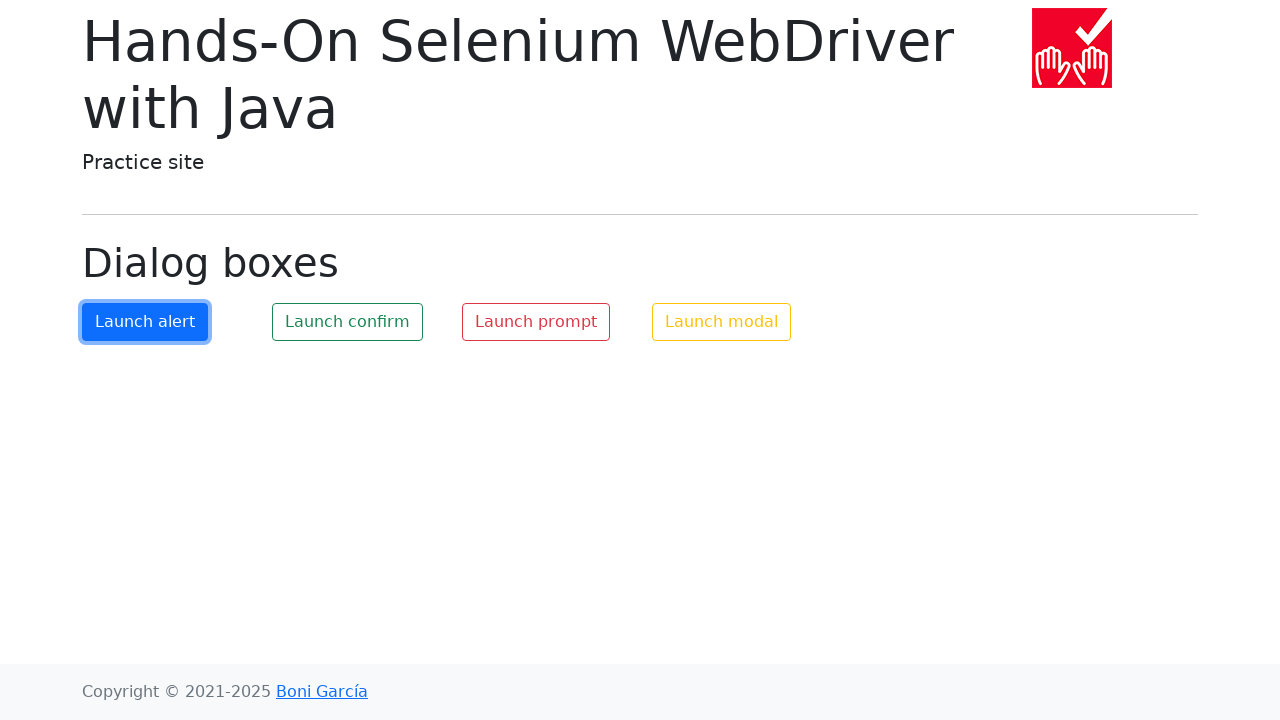

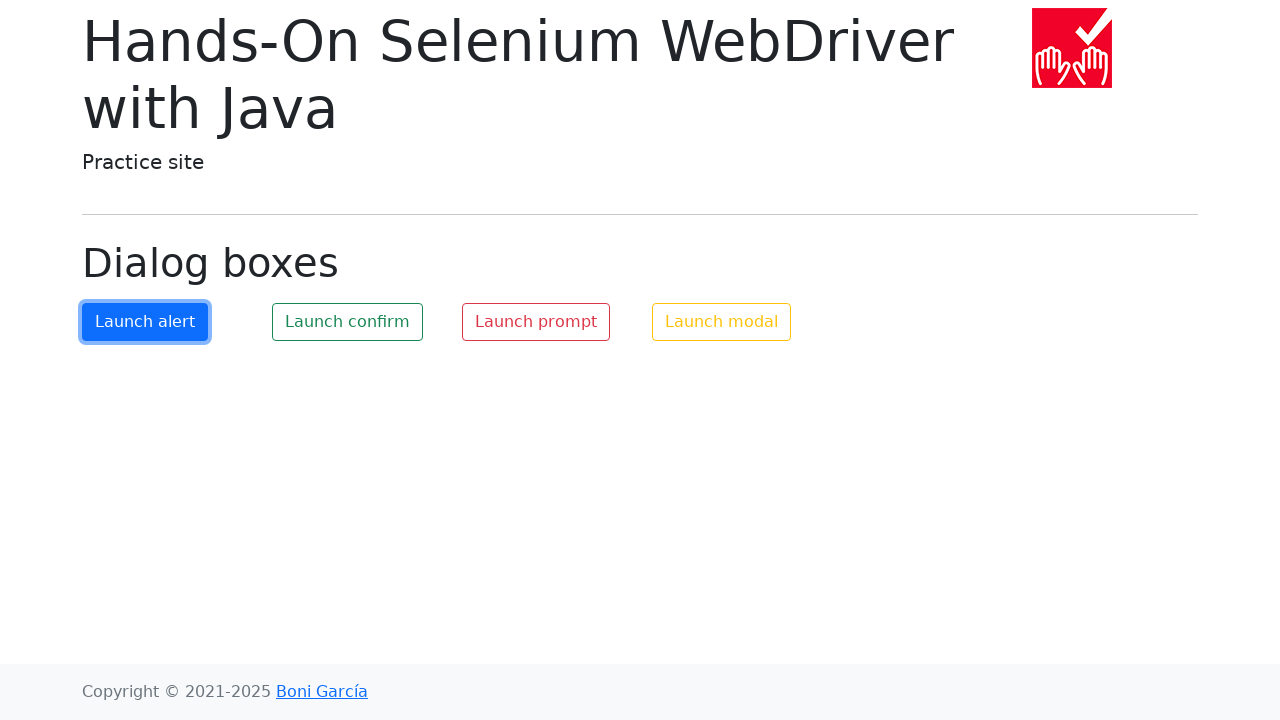